Tests multiple window handling with a more resilient approach by storing the original window handle, clicking a link to open a new window, then switching between windows and verifying page titles.

Starting URL: http://the-internet.herokuapp.com/windows

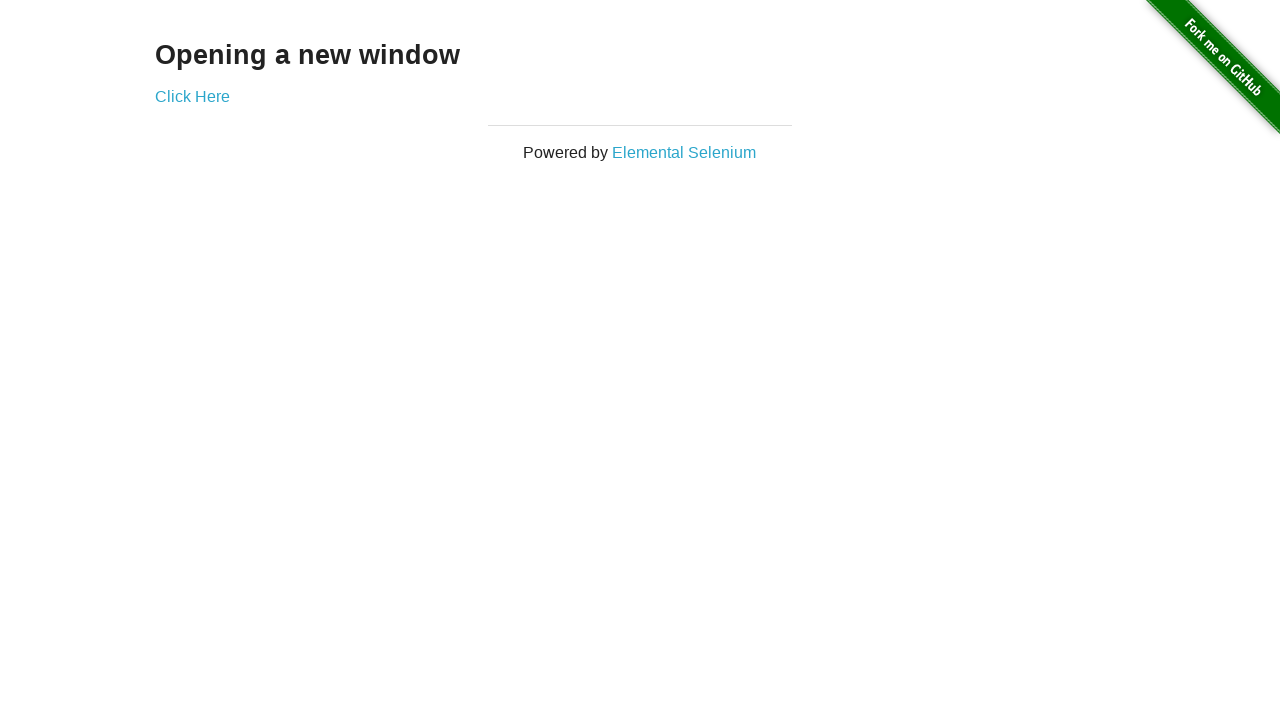

Stored reference to the first page
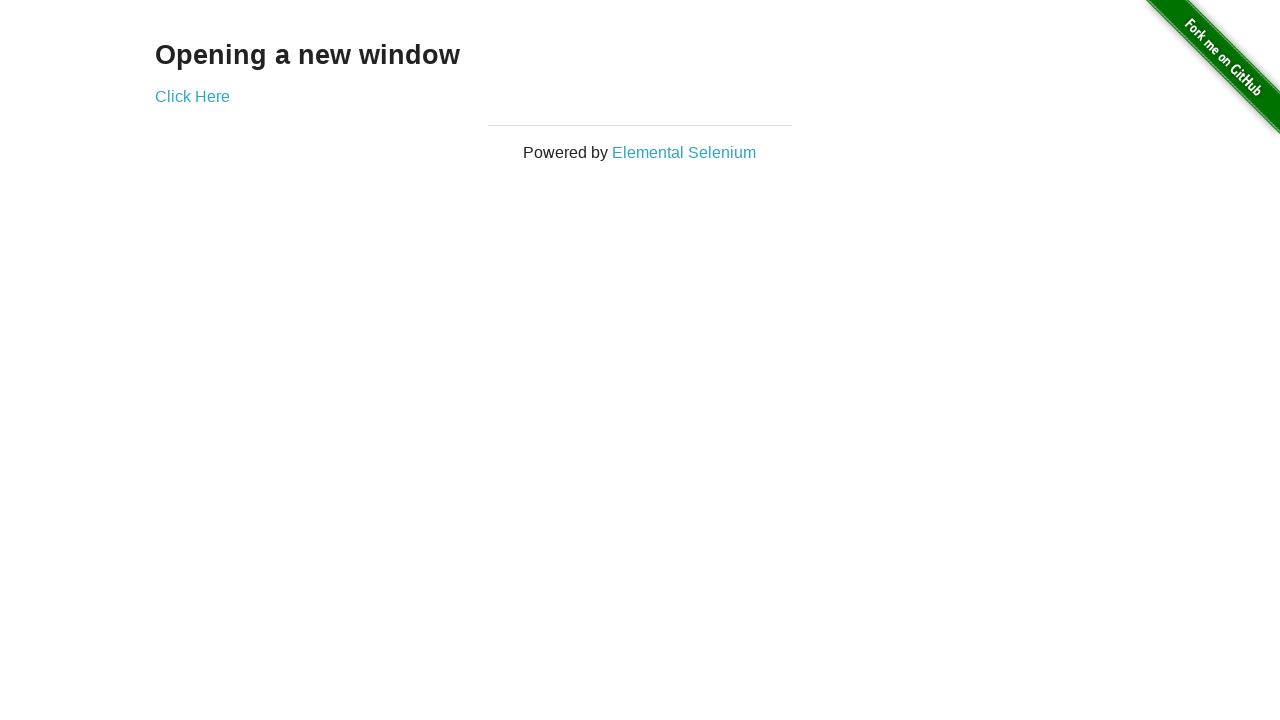

Clicked link to open a new window at (192, 96) on .example a
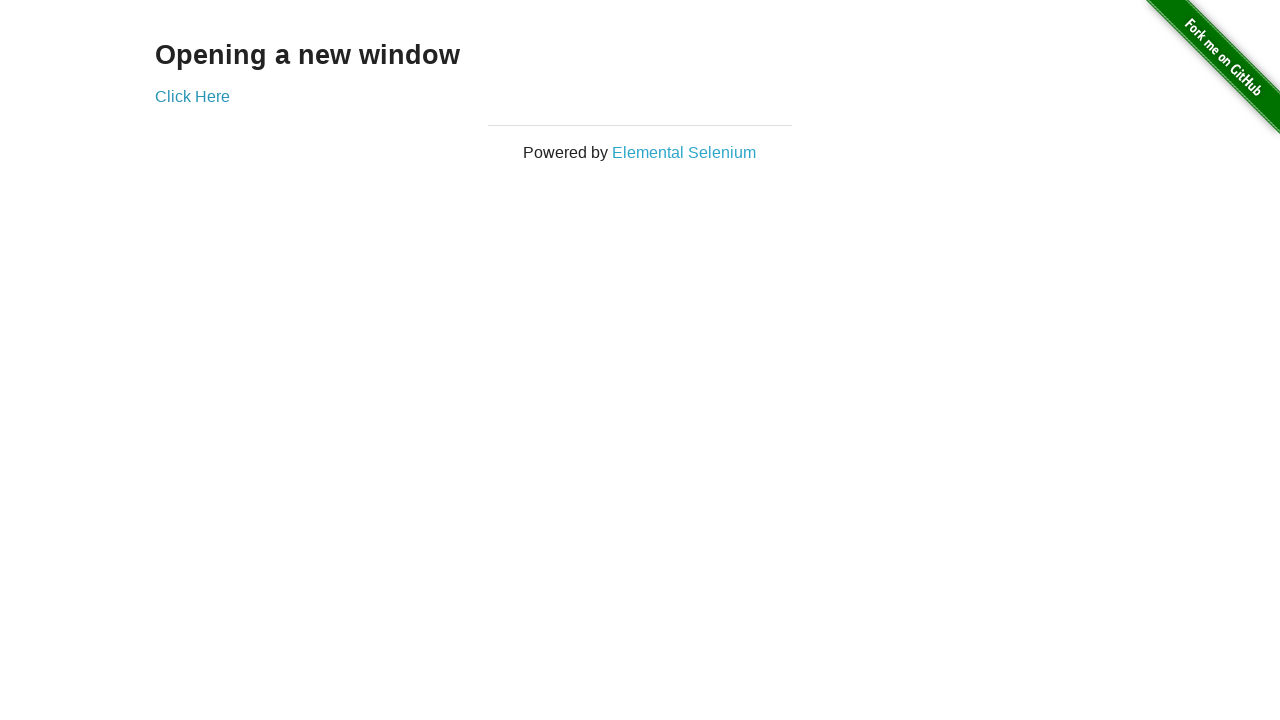

Captured new window handle
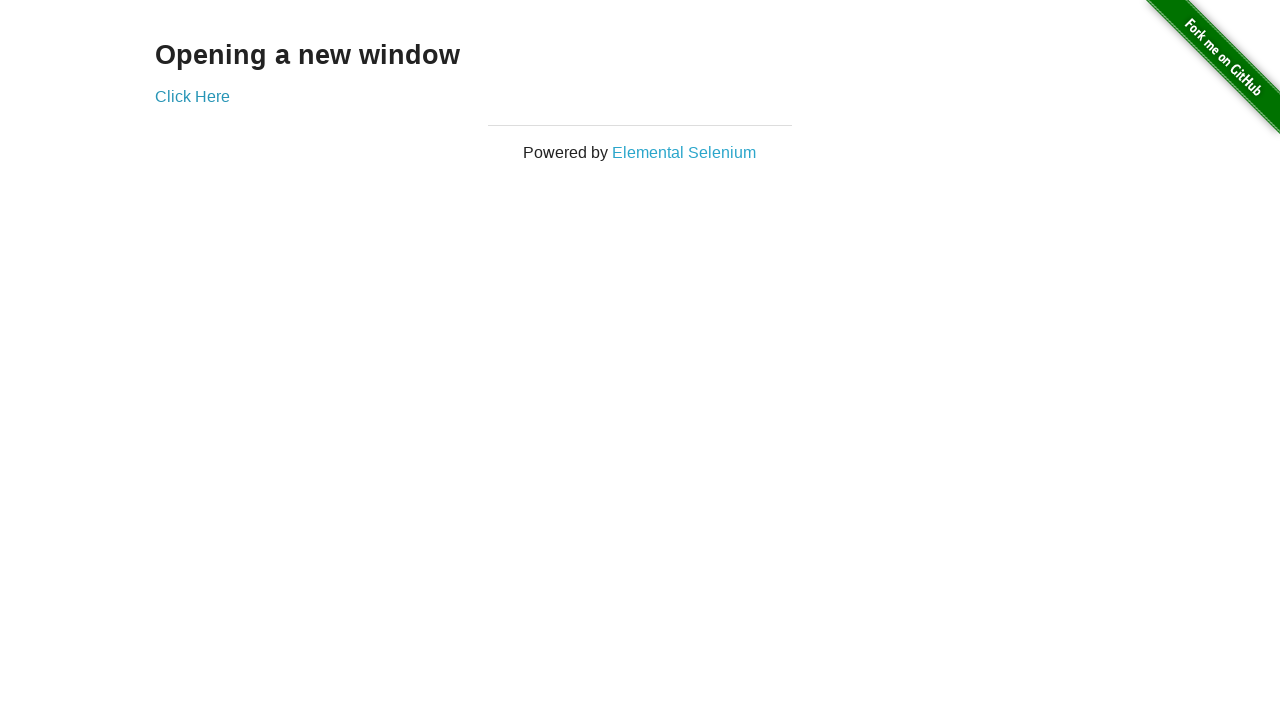

Brought first window to front
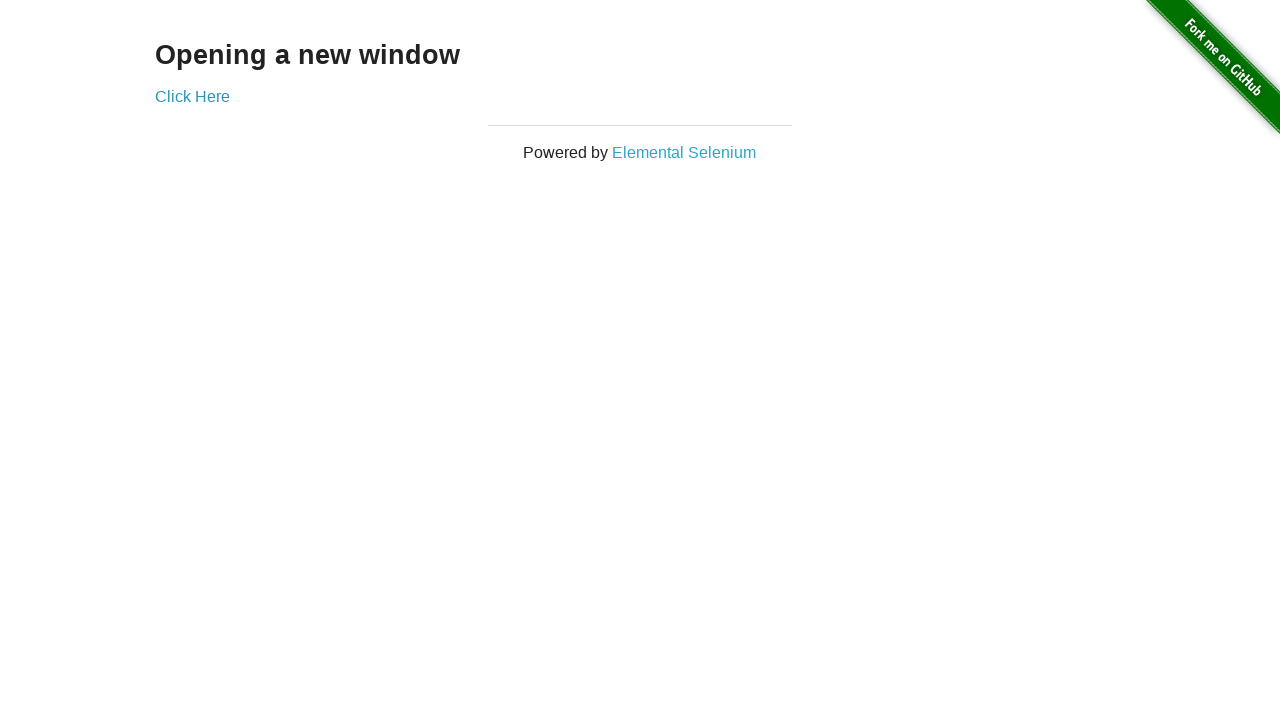

Verified first window title is not 'New Window'
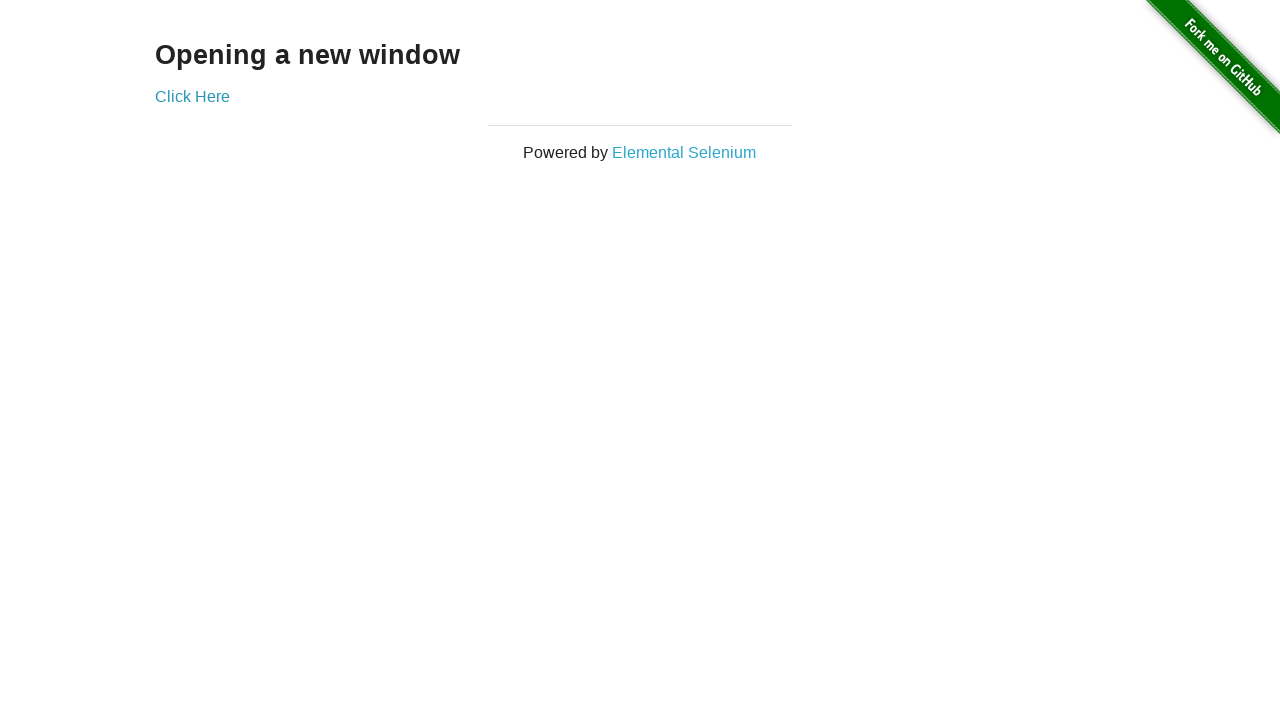

Brought new window to front
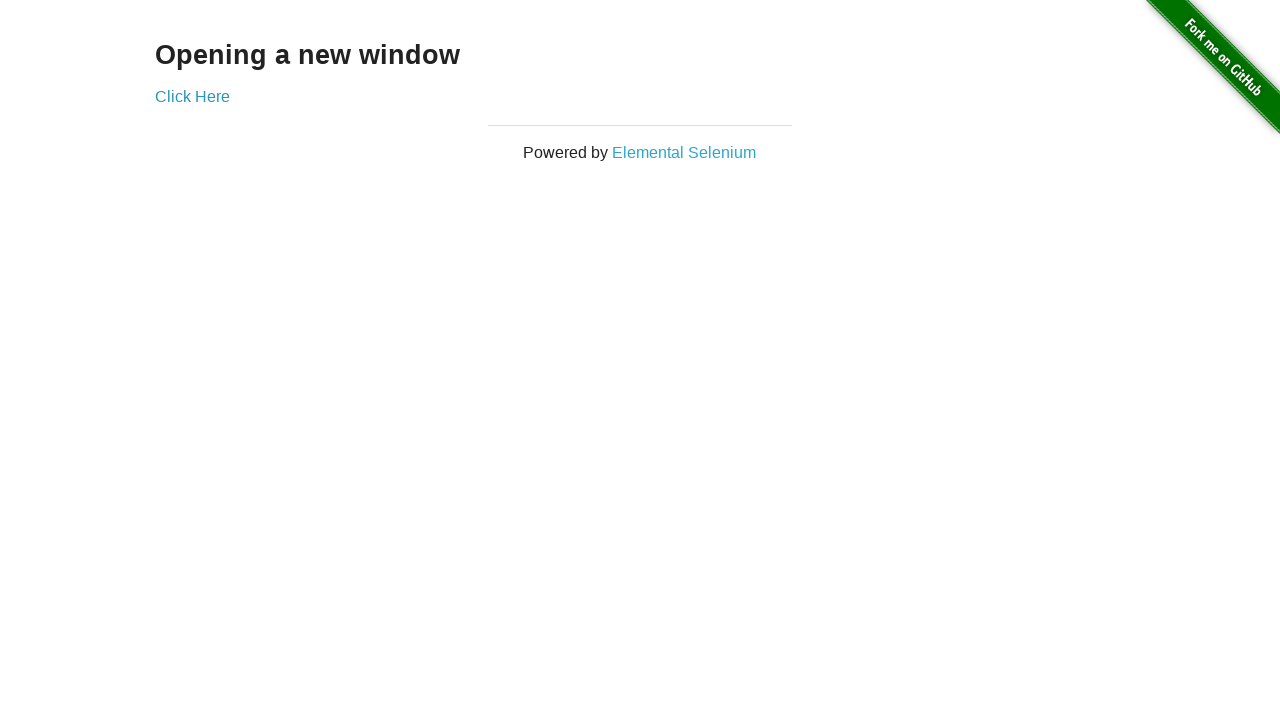

Waited for new window to fully load
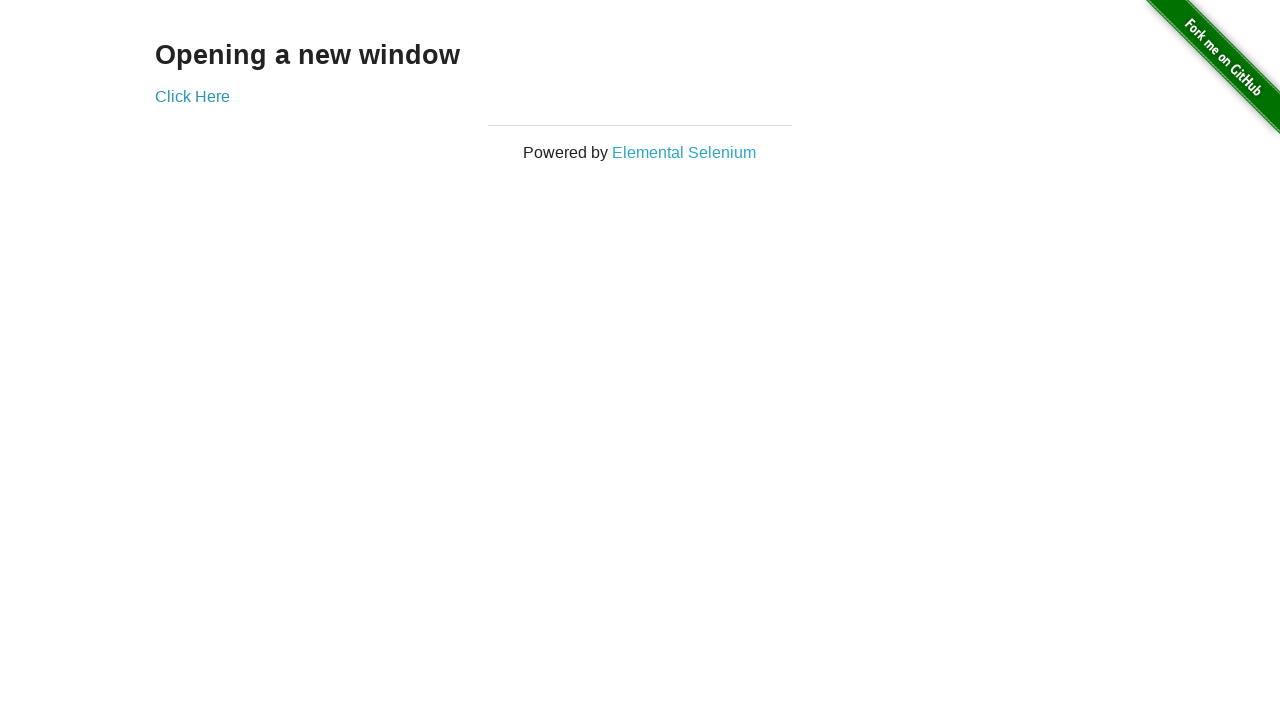

Verified new window title is 'New Window'
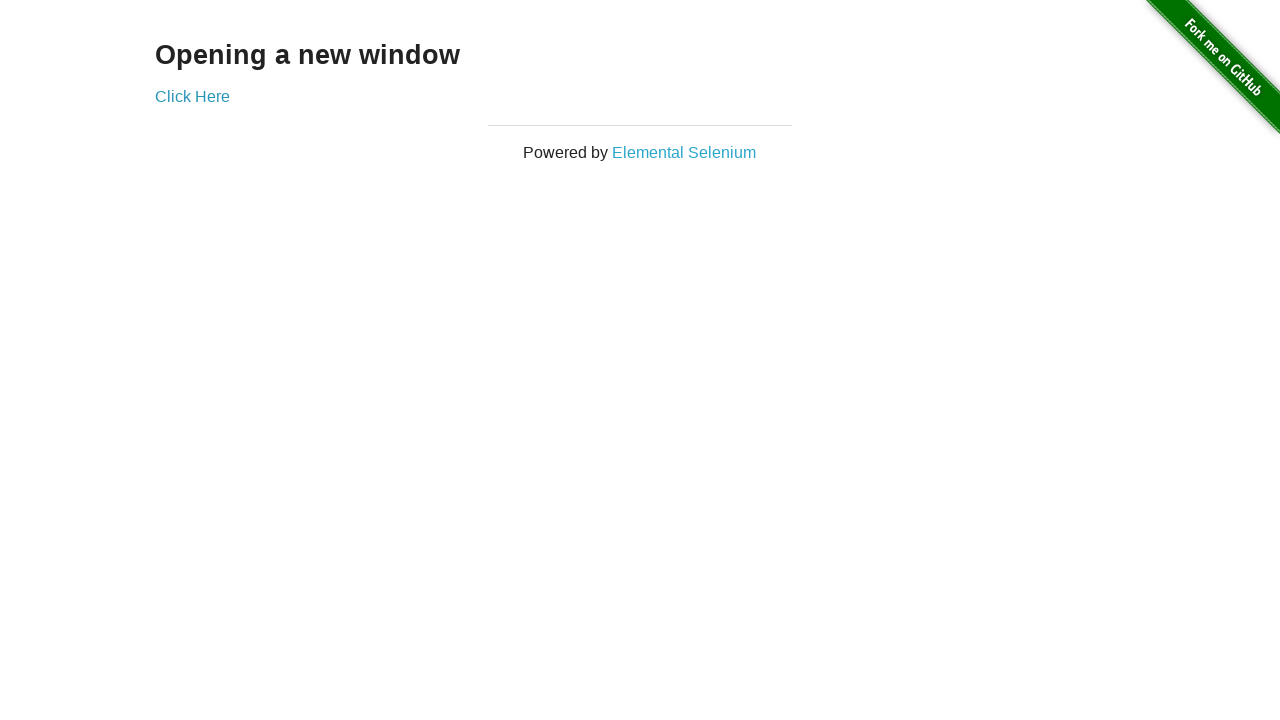

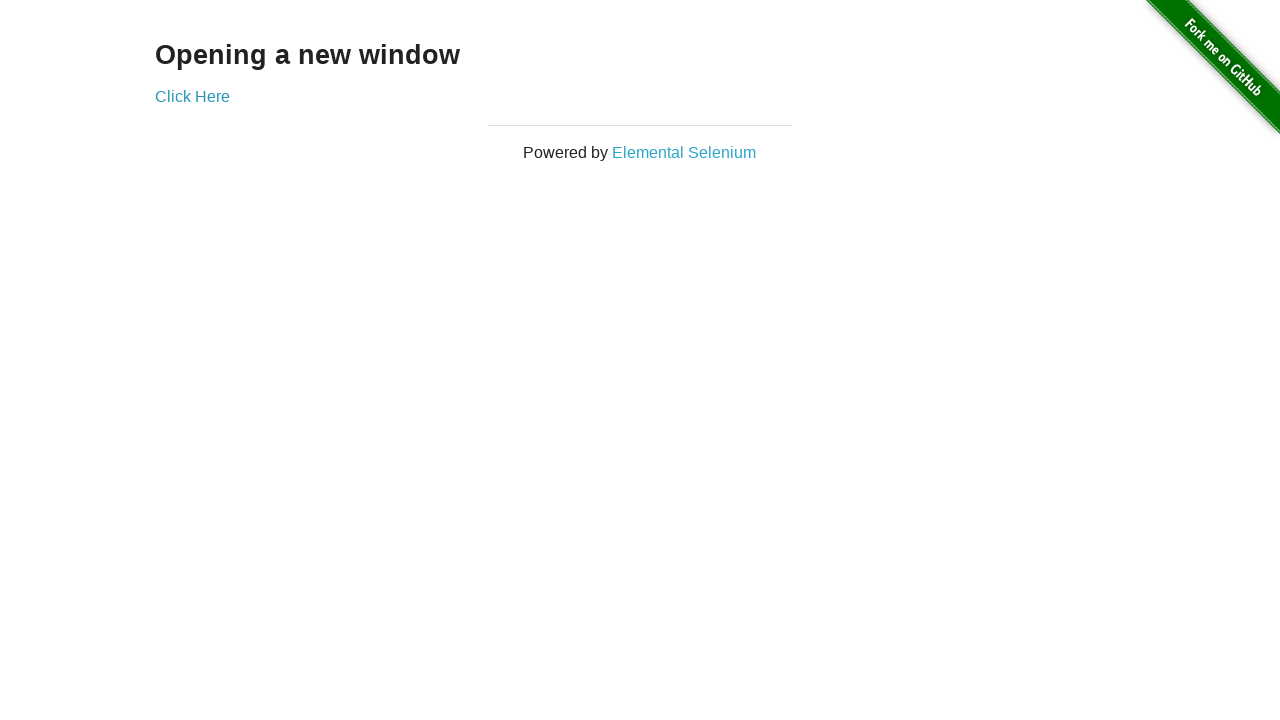